Tests navigation and interaction with the Shibuya Scramble Square website by scrolling, clicking on a category filter button, opening news item modals, and closing them.

Starting URL: https://www.shibuya-scramble-square.com/

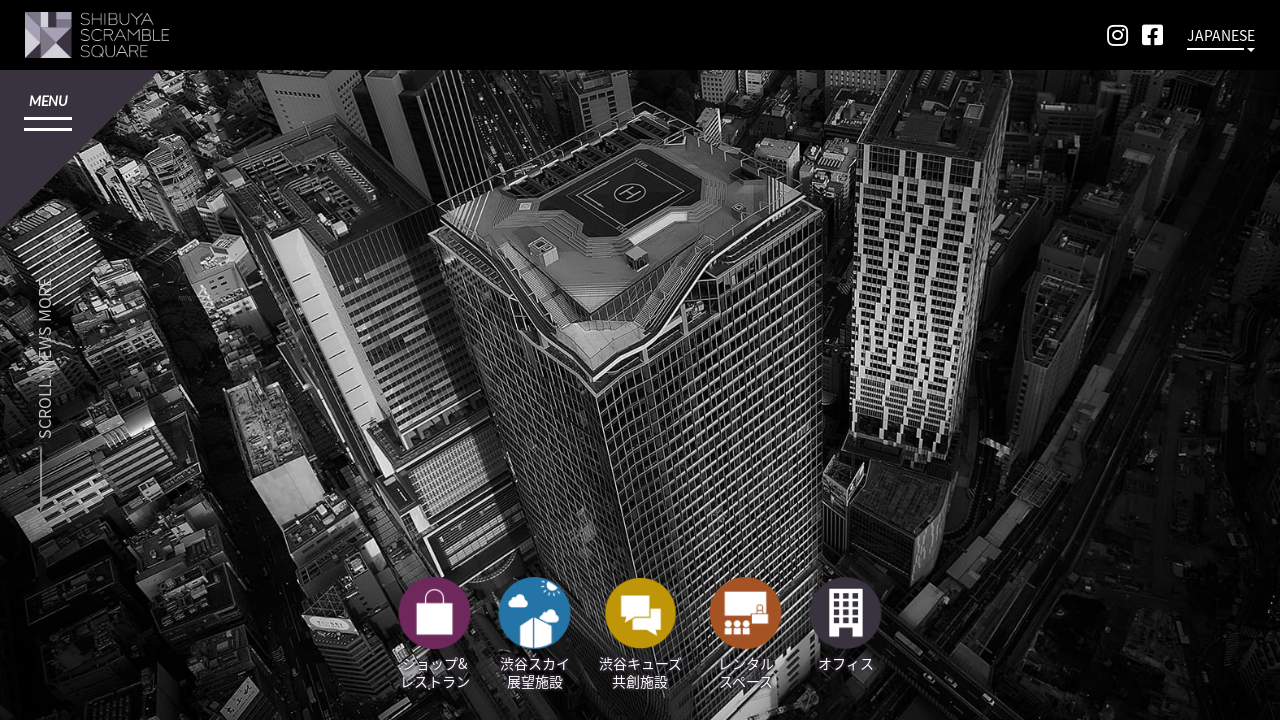

Waited 5 seconds for page to load
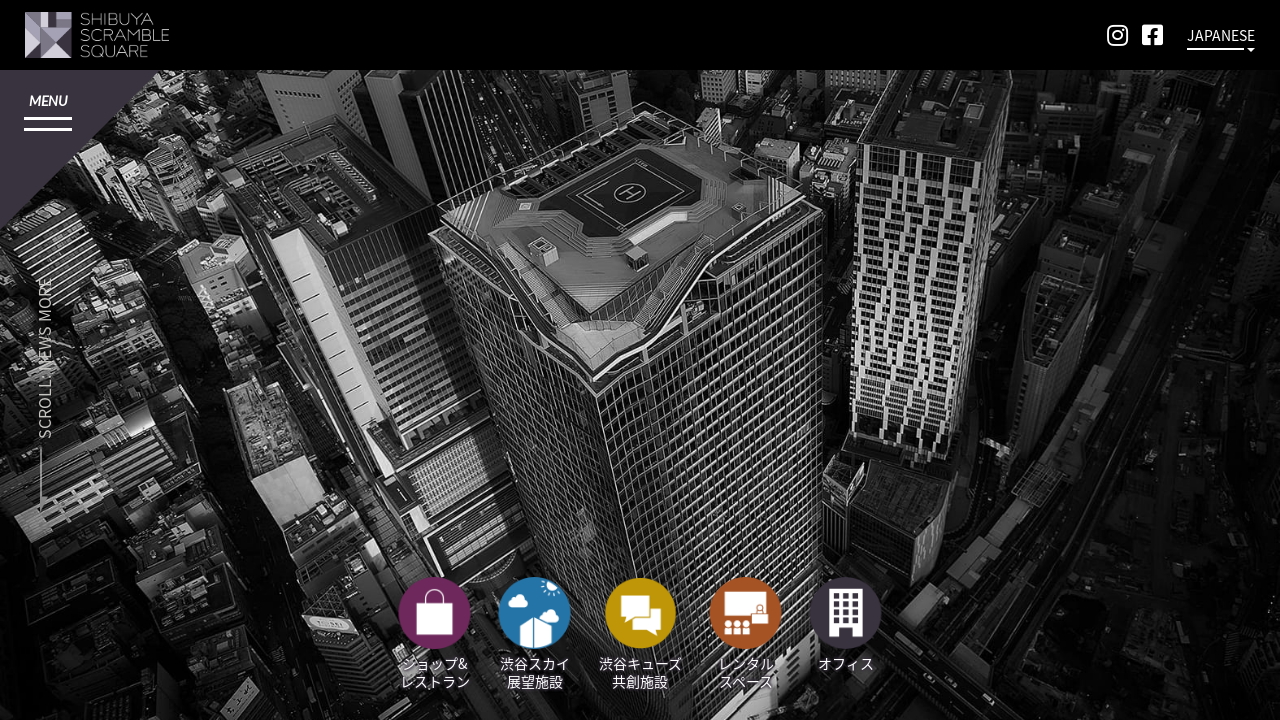

Scrolled down 200px to reveal content
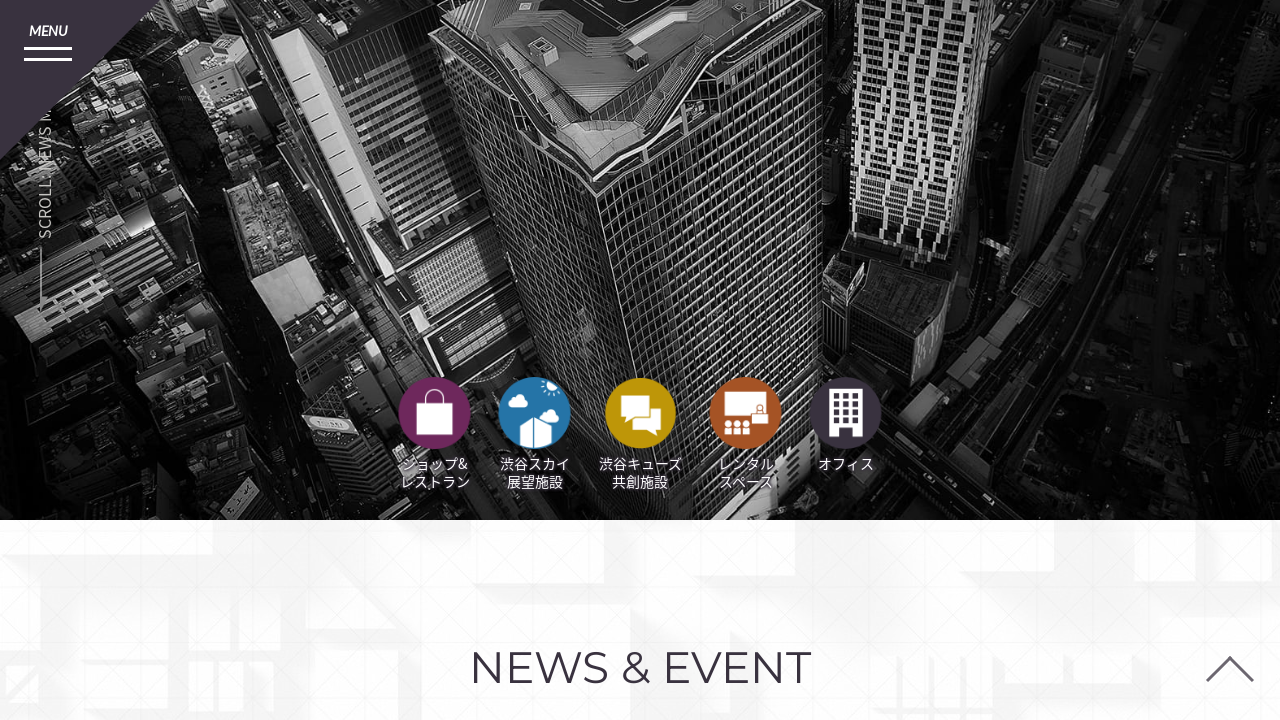

Category/tag button element is ready
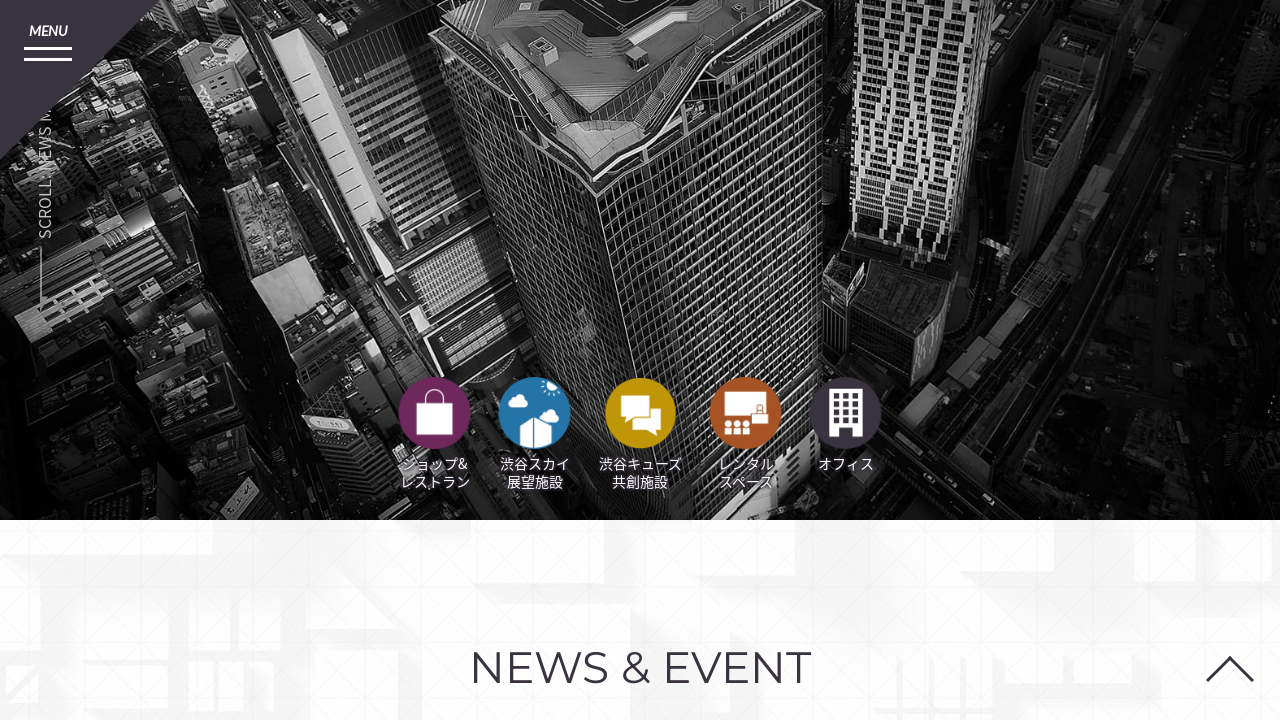

Clicked on category/tag button at (839, 360) on xpath=//*[@id="js-newsList-cats"]/div[1]/div[2]/a
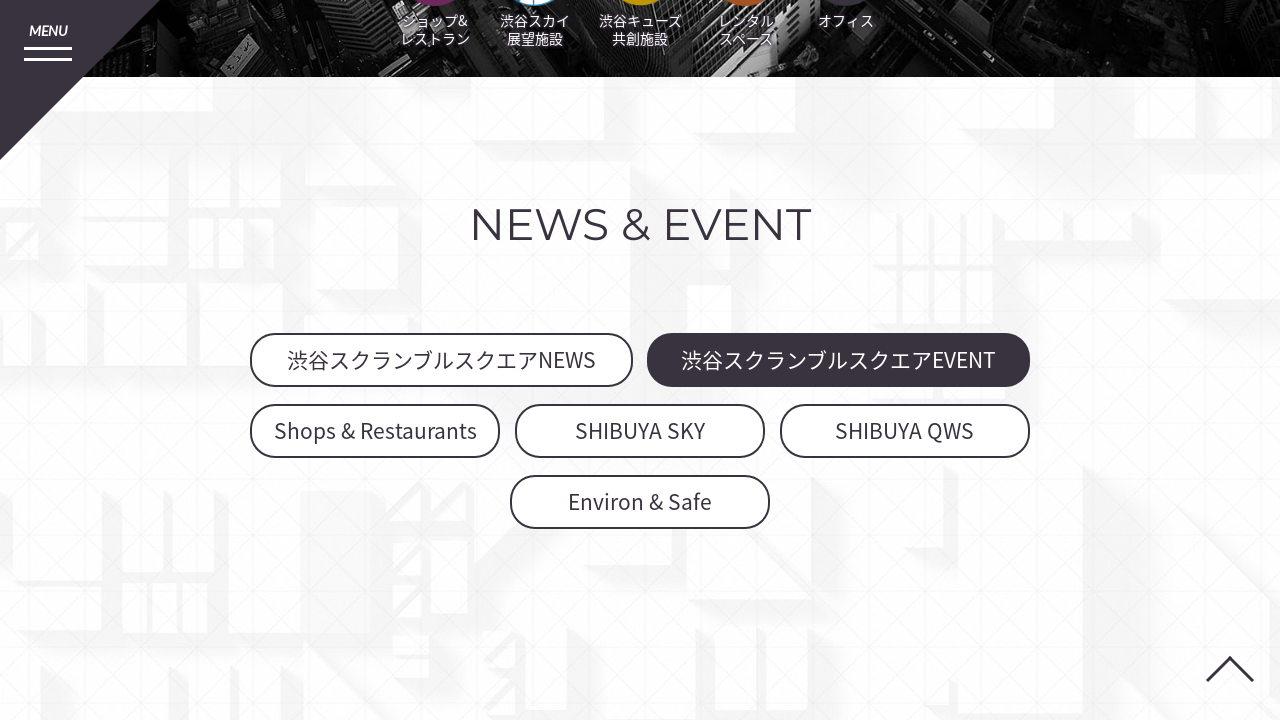

Scrolled down 1000px to see news list
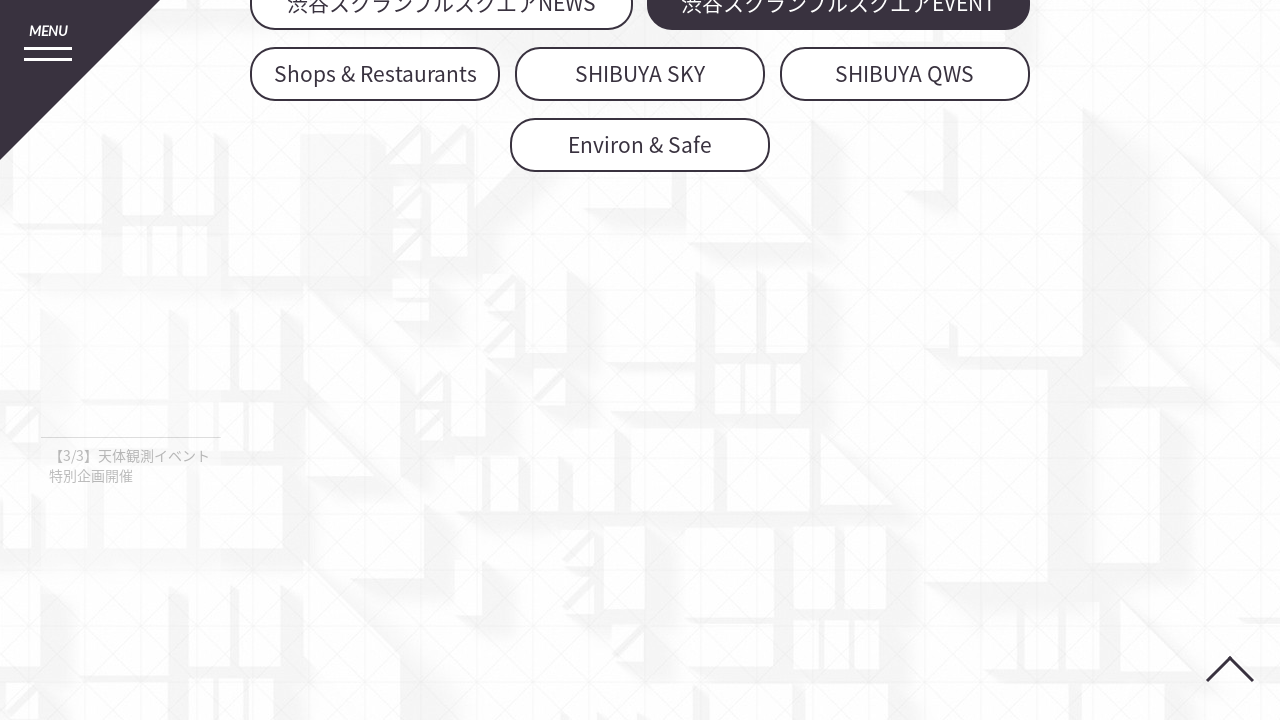

News list loaded
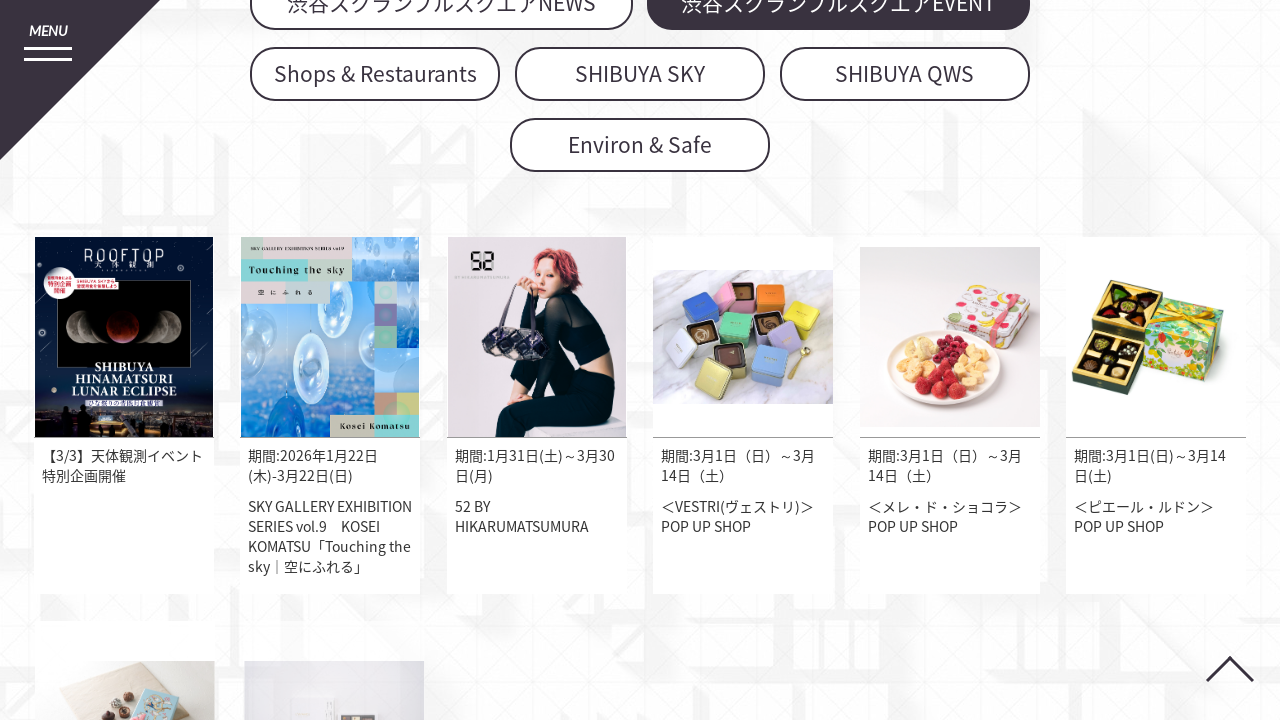

First news item element is ready
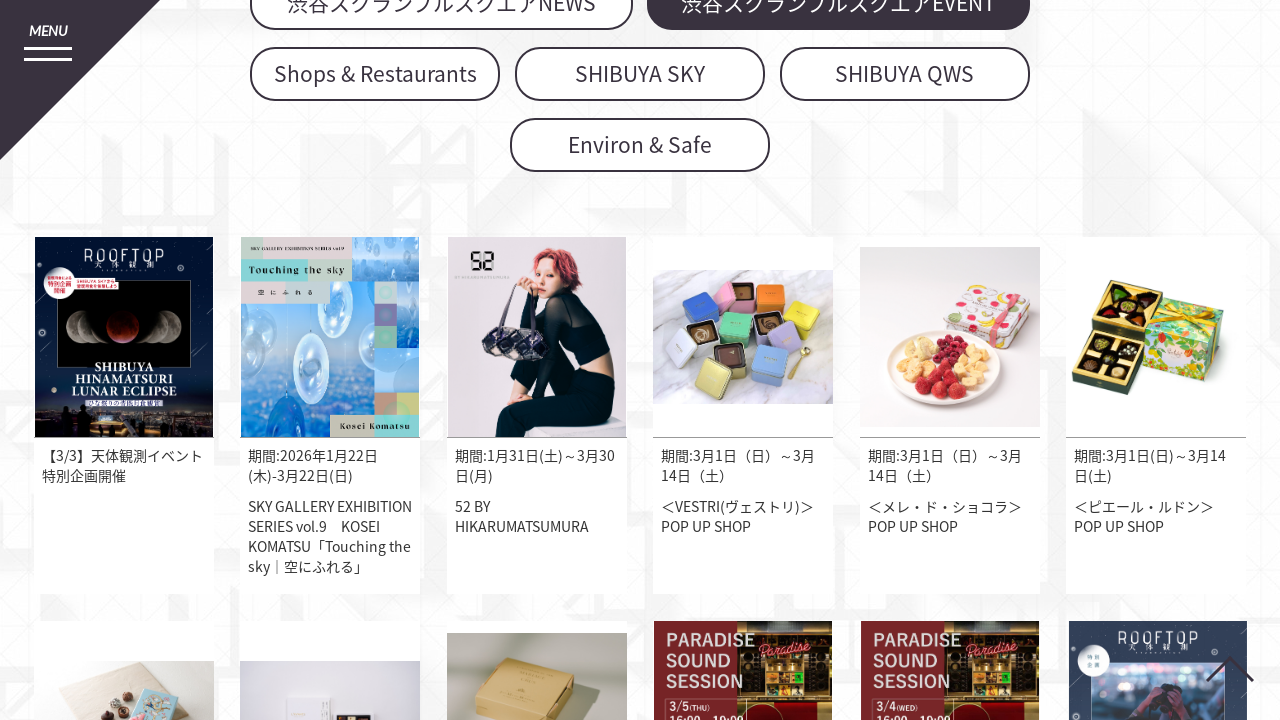

Clicked on first news item link to open modal at (124, 338) on ul.newsList3__list li >> nth=0 >> a
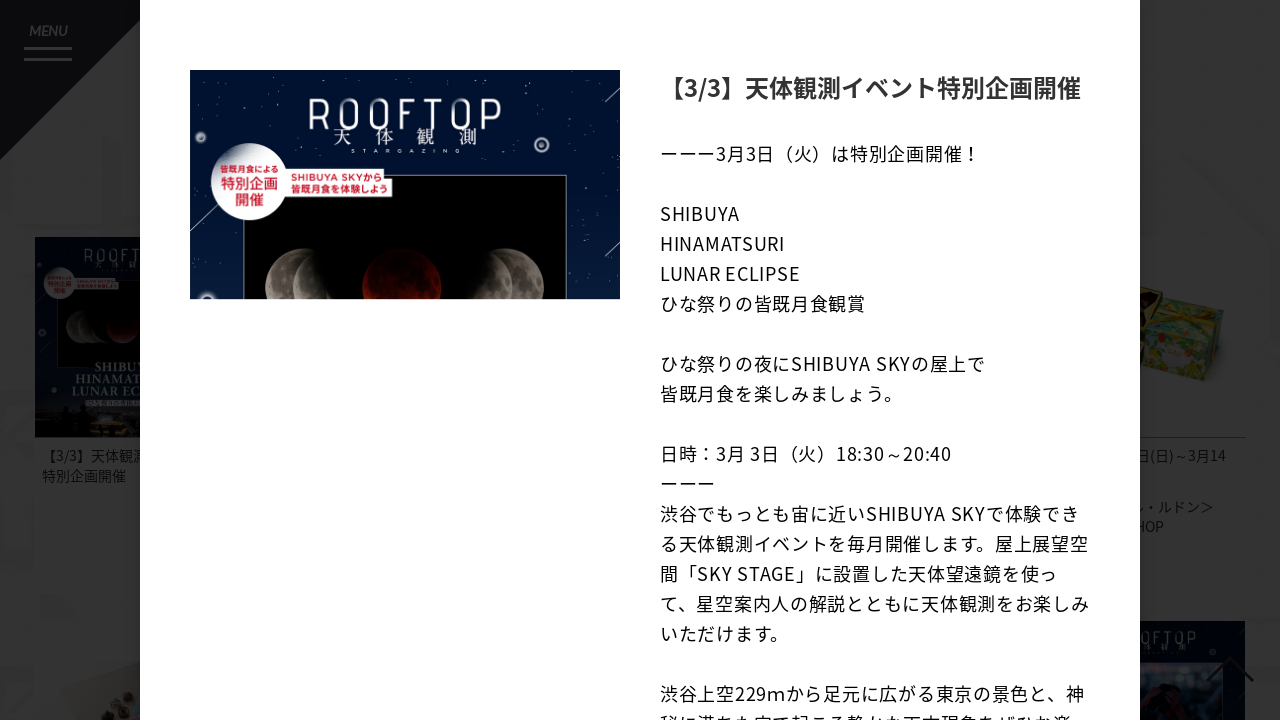

Waited 5 seconds for modal animation
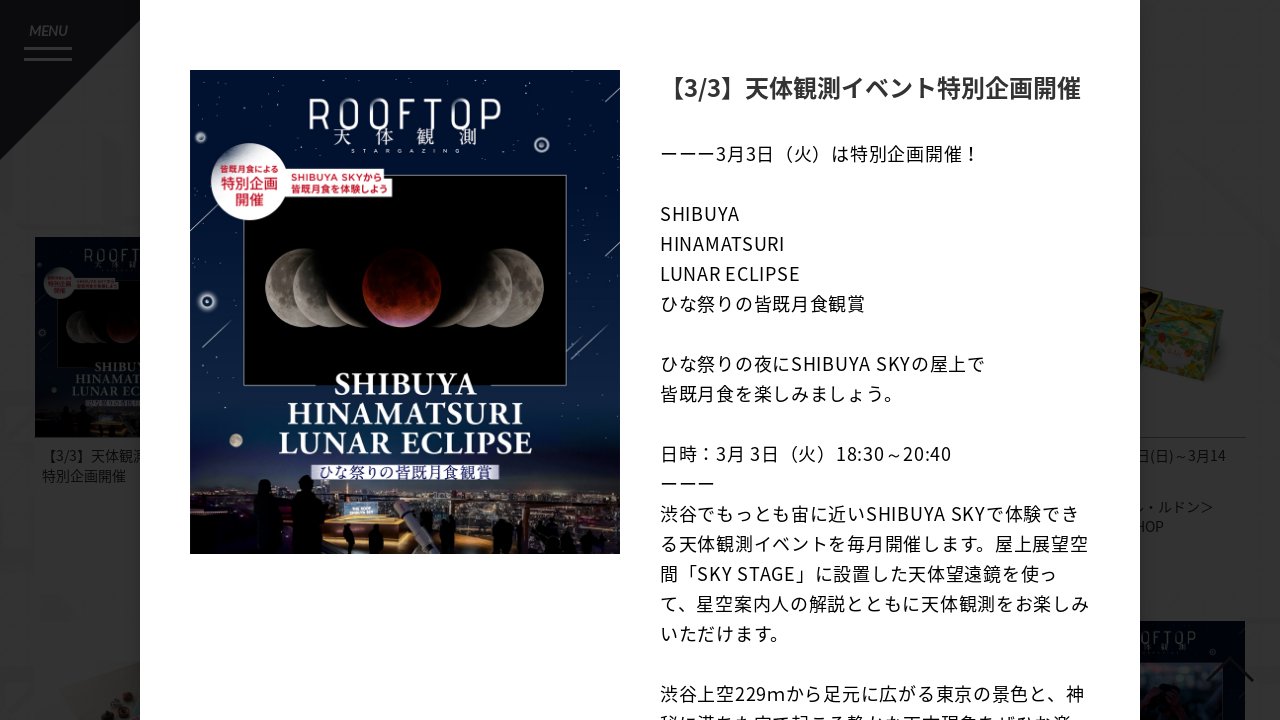

News item modal appeared
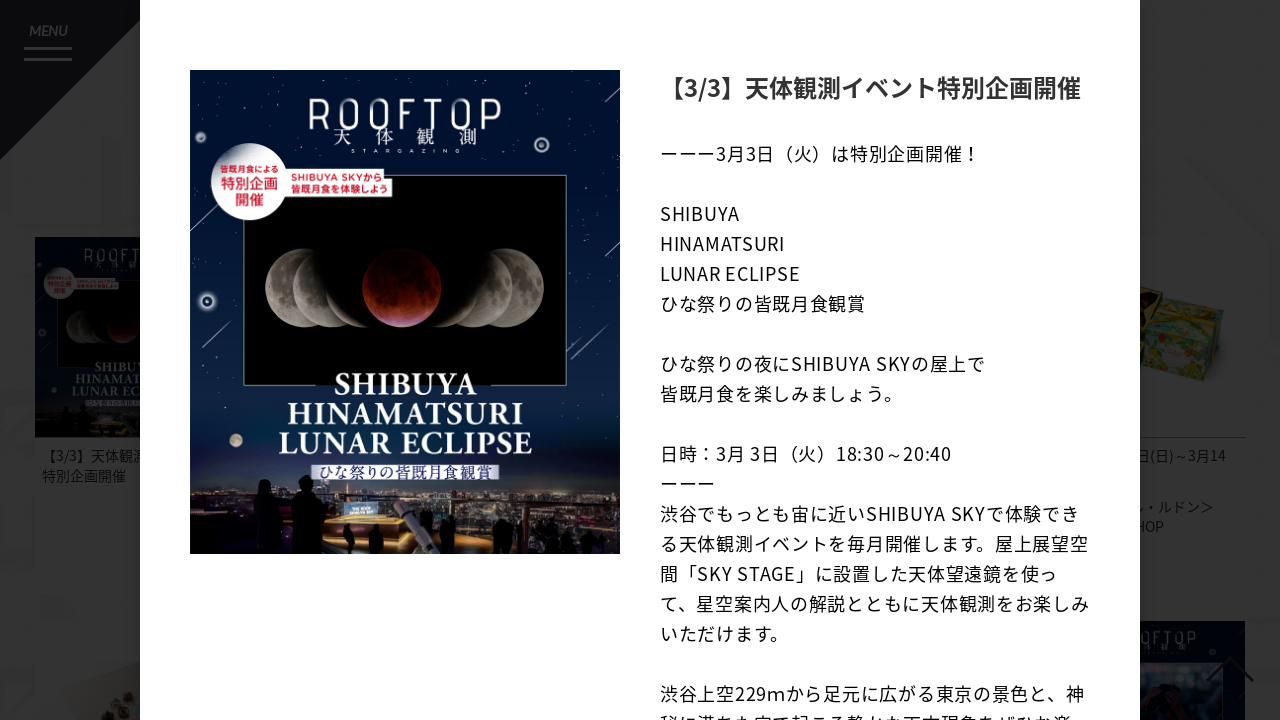

Modal close button is ready
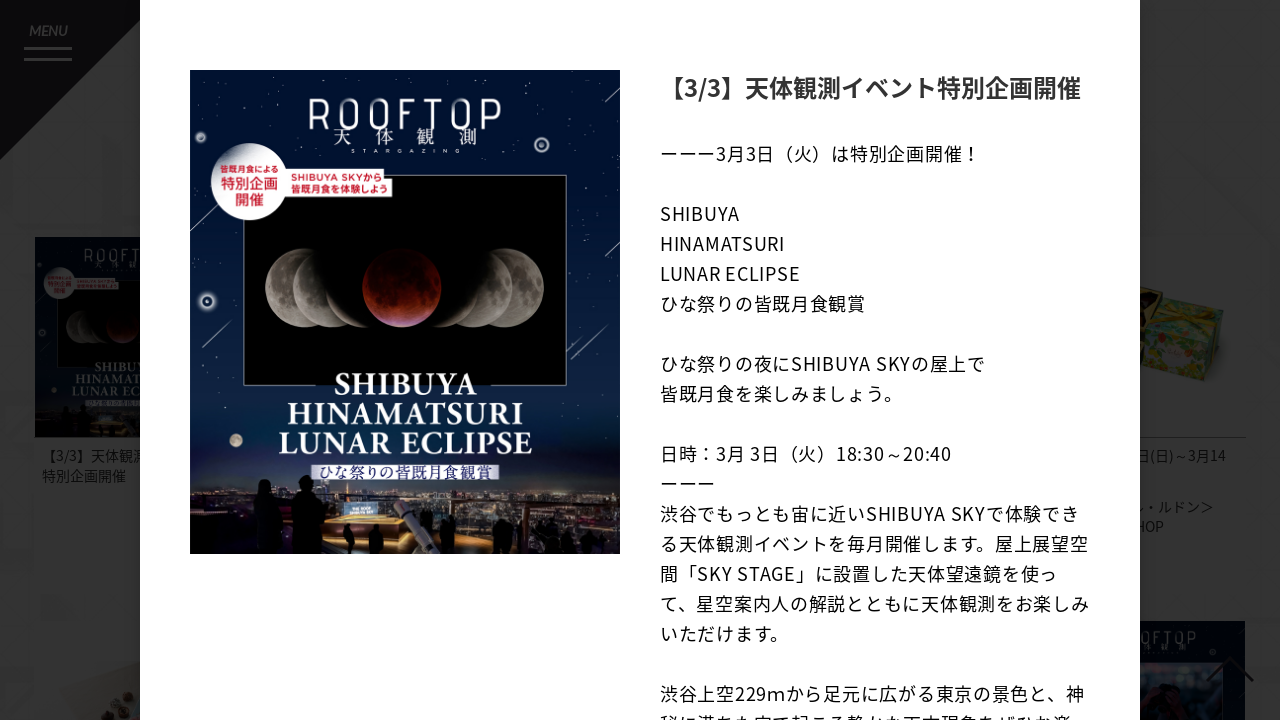

Clicked modal close button to dismiss news item at (1125, 35) on button.modaal-close
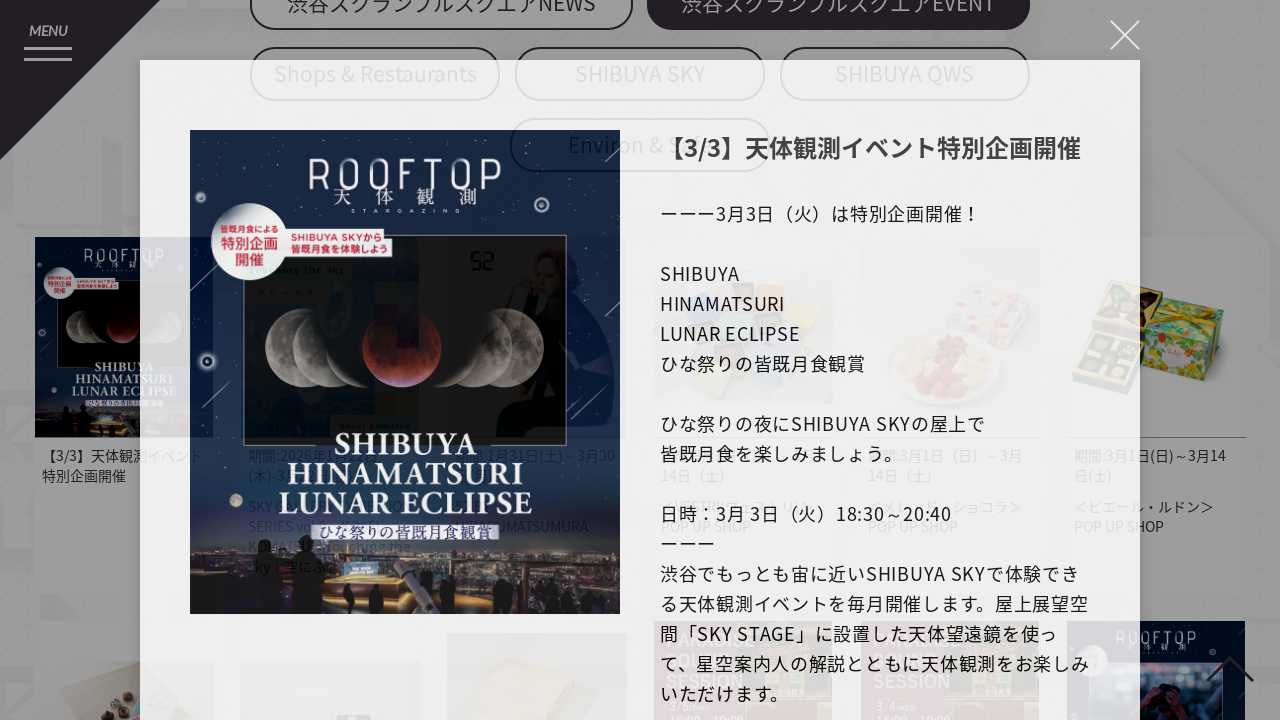

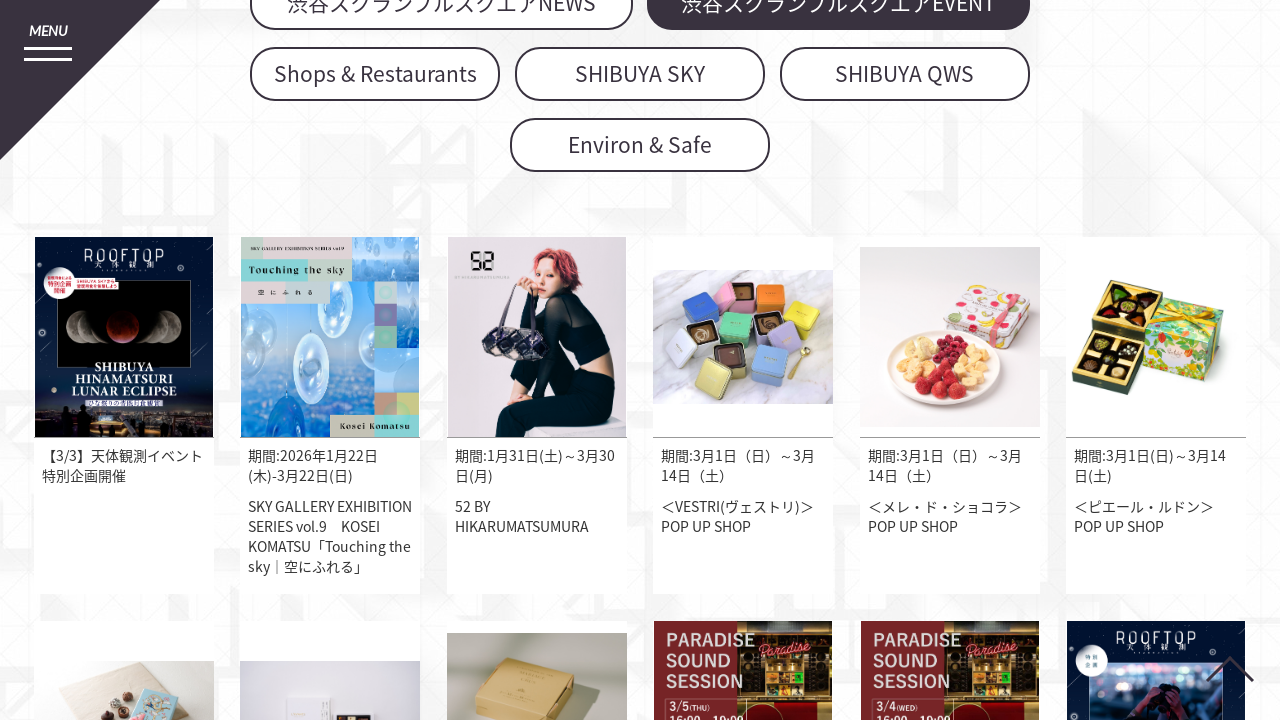